Tests alert popup functionality by triggering an alert and reading its text content

Starting URL: https://demo.automationtesting.in/Alerts.html

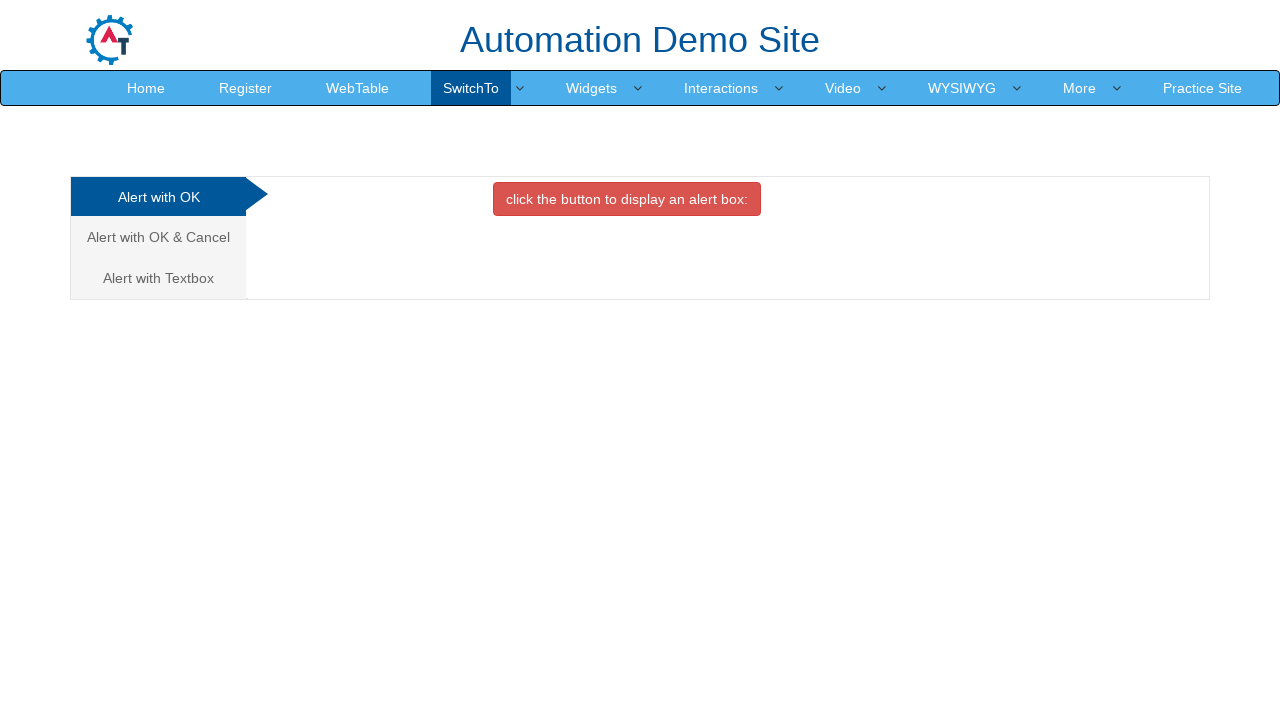

Clicked button to trigger alert popup at (627, 199) on xpath=//button[@class='btn btn-danger']
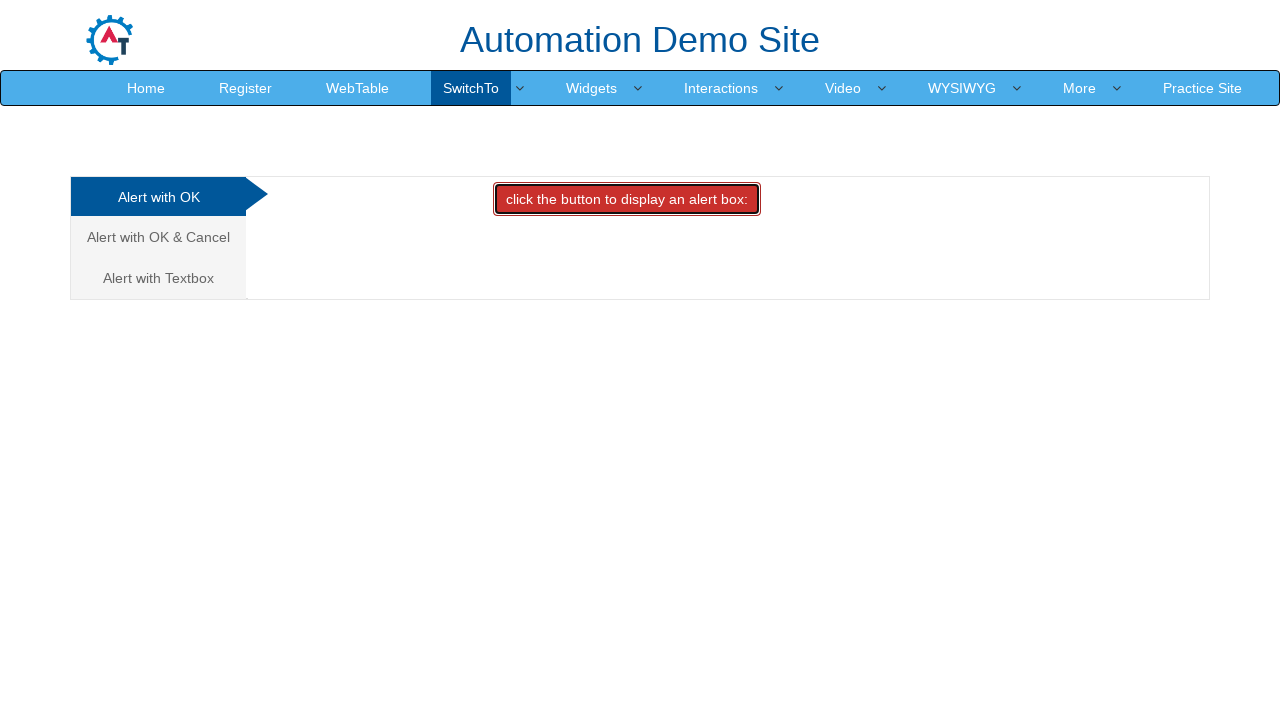

Set up dialog handler to accept alert
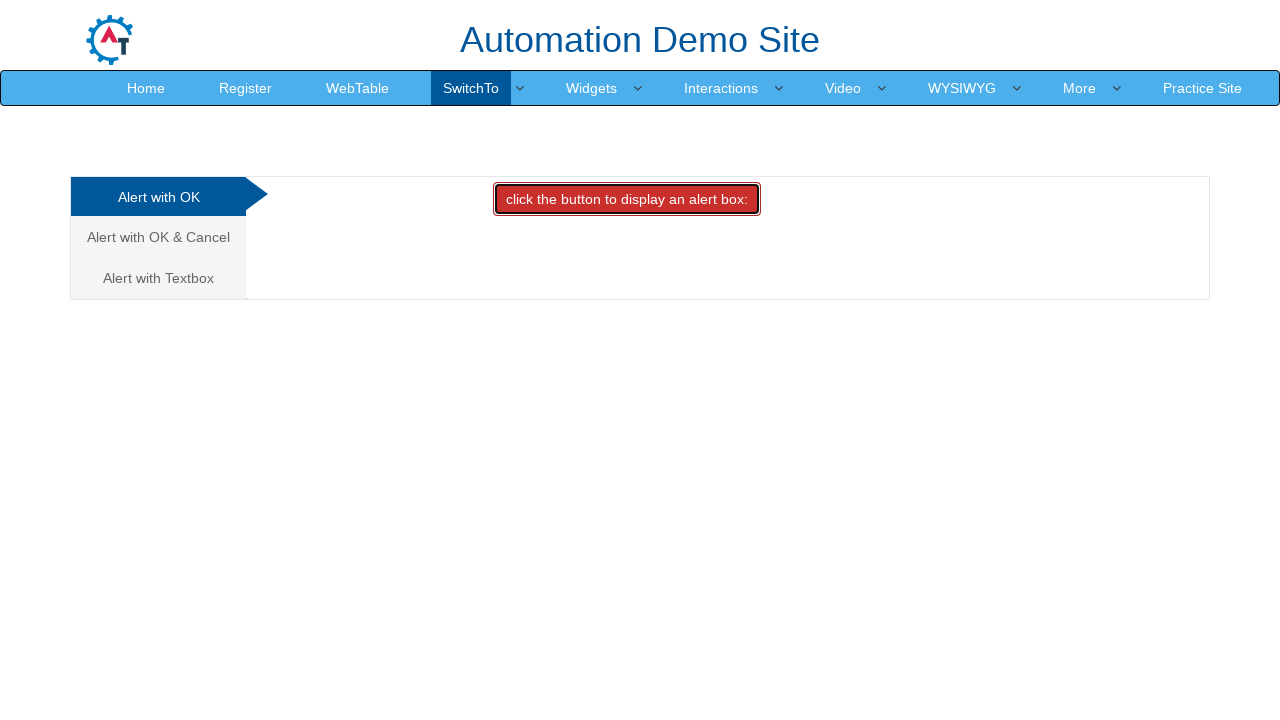

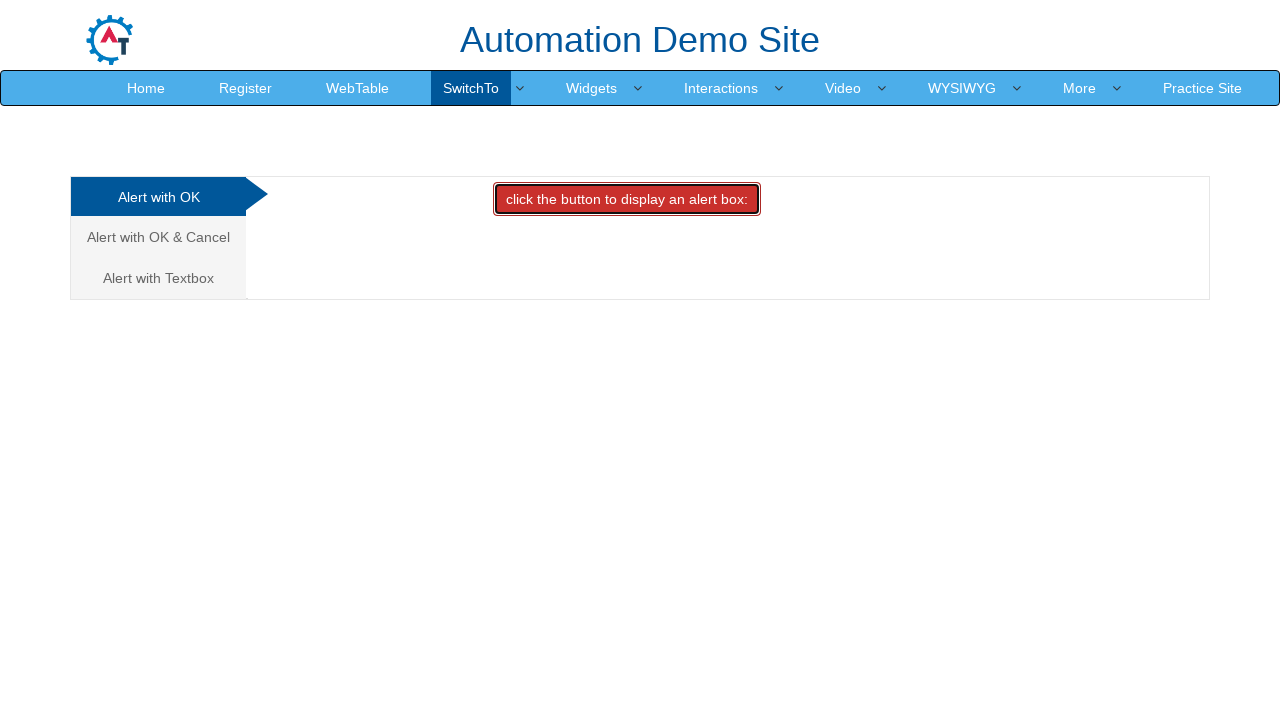